Tests dynamic controls on a page by clicking a Remove button, verifying "It's gone!" message appears, then clicking Add button and verifying "It's back!" message appears.

Starting URL: https://the-internet.herokuapp.com/dynamic_controls

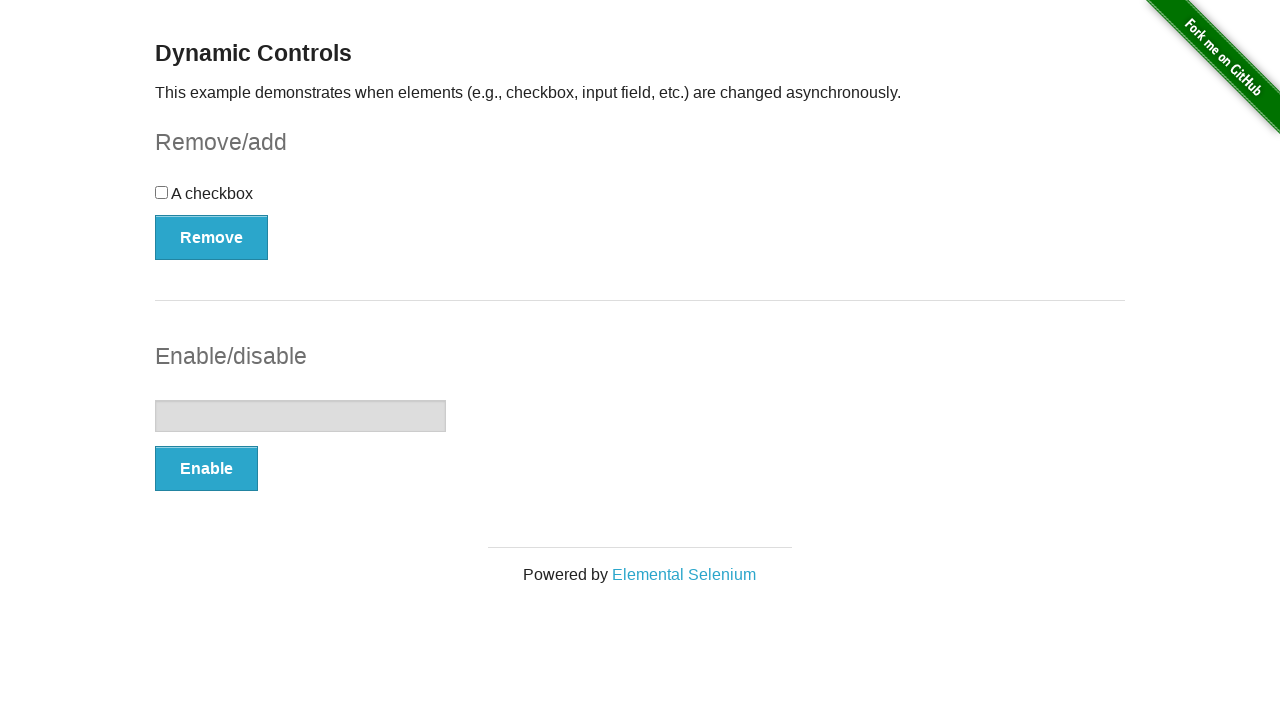

Clicked Remove button to remove the dynamic control at (212, 237) on button[type='button']
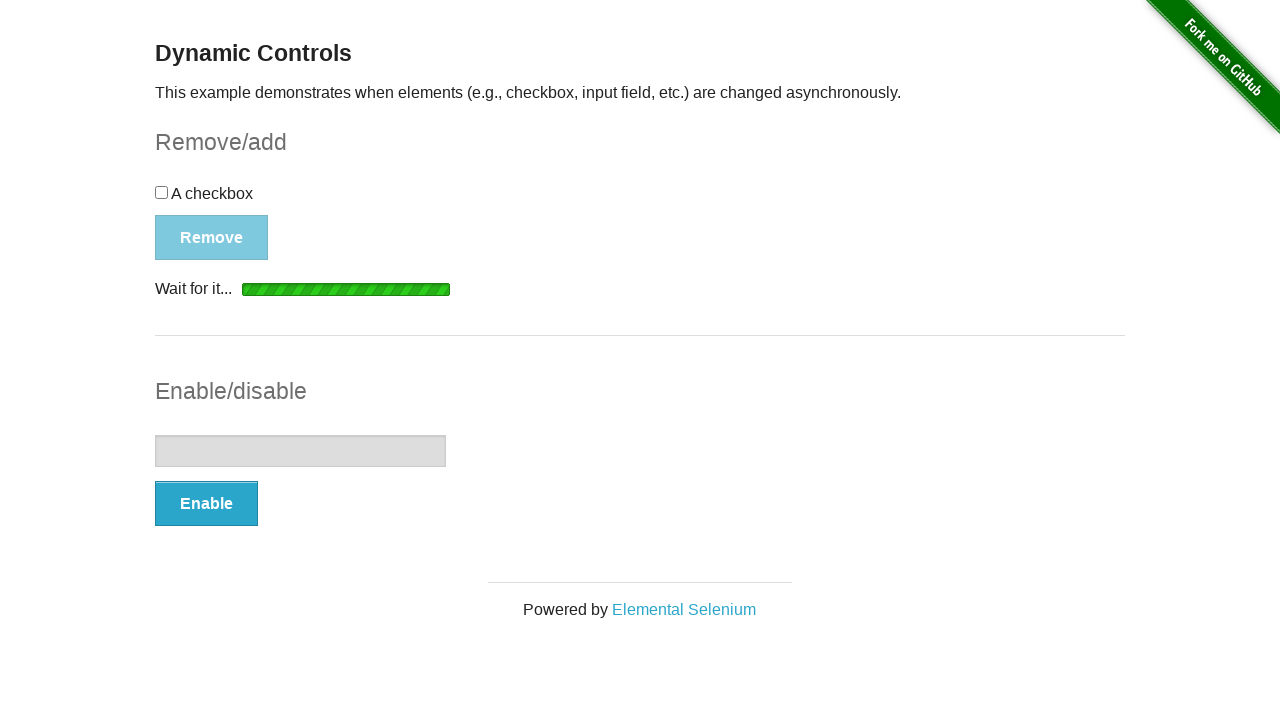

Waited for and found the message element after removal
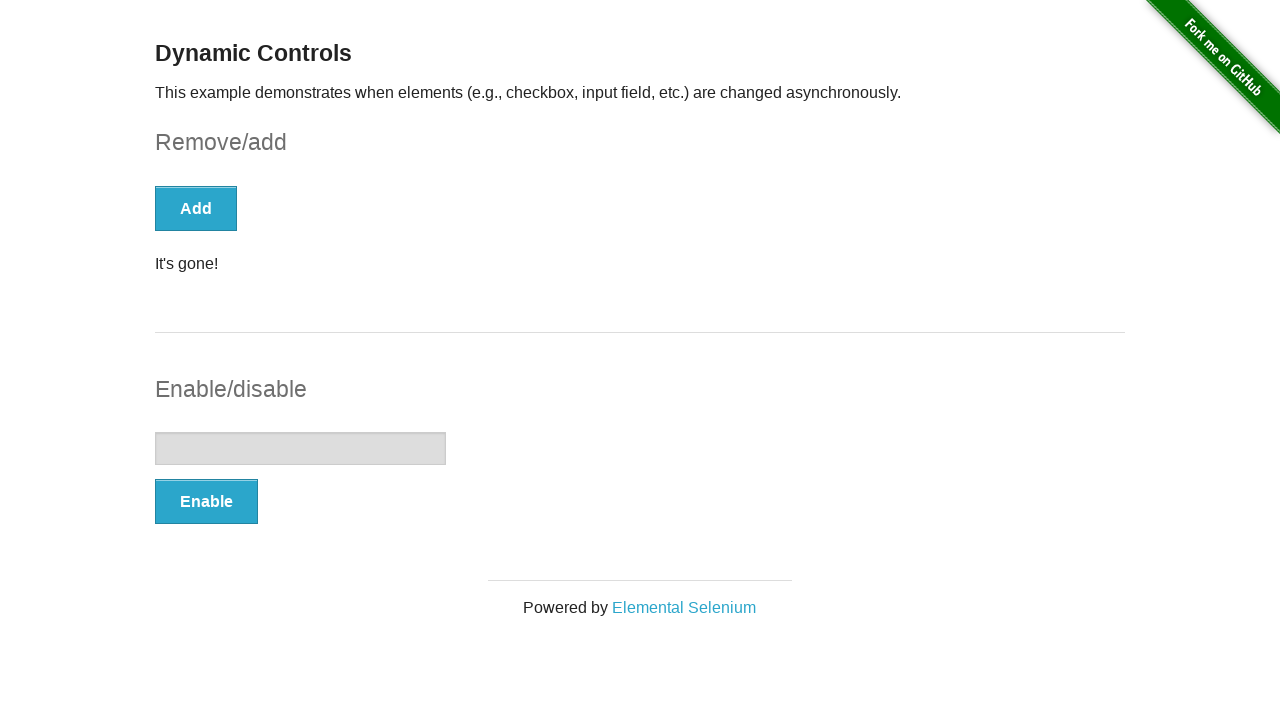

Verified 'It's gone!' message appears after removal
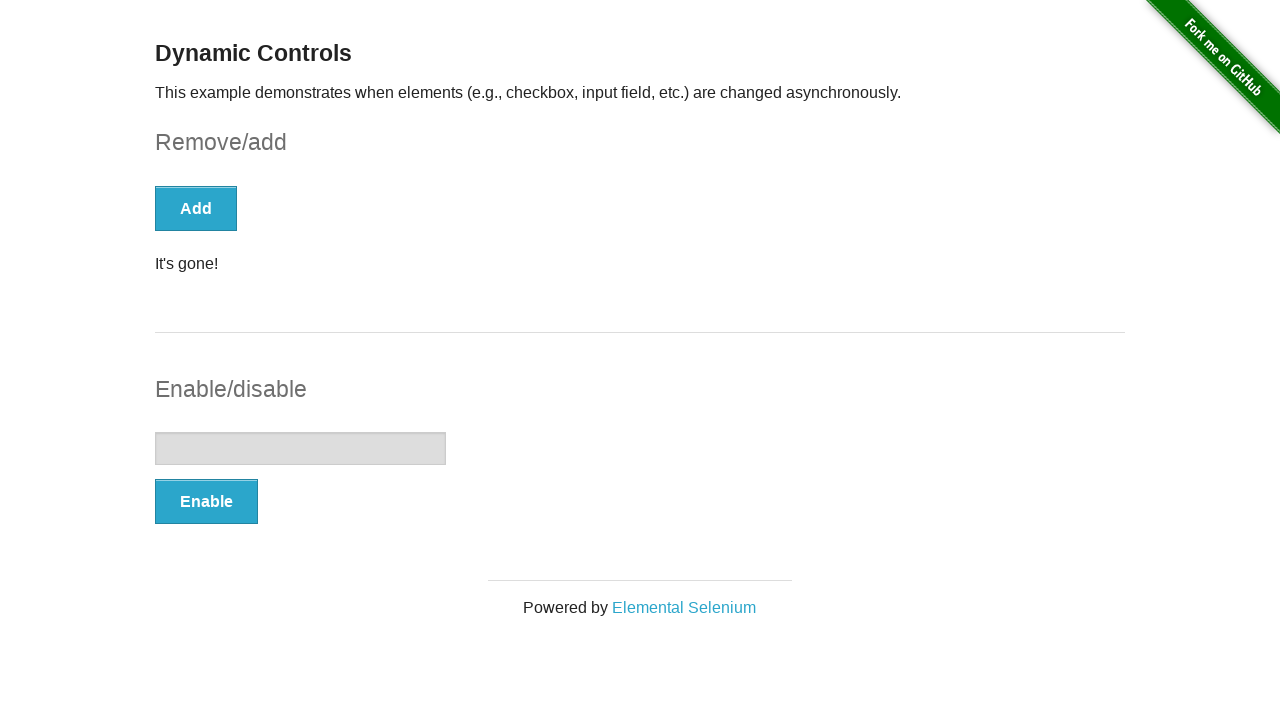

Clicked Add button to restore the dynamic control at (196, 208) on button[type='button']
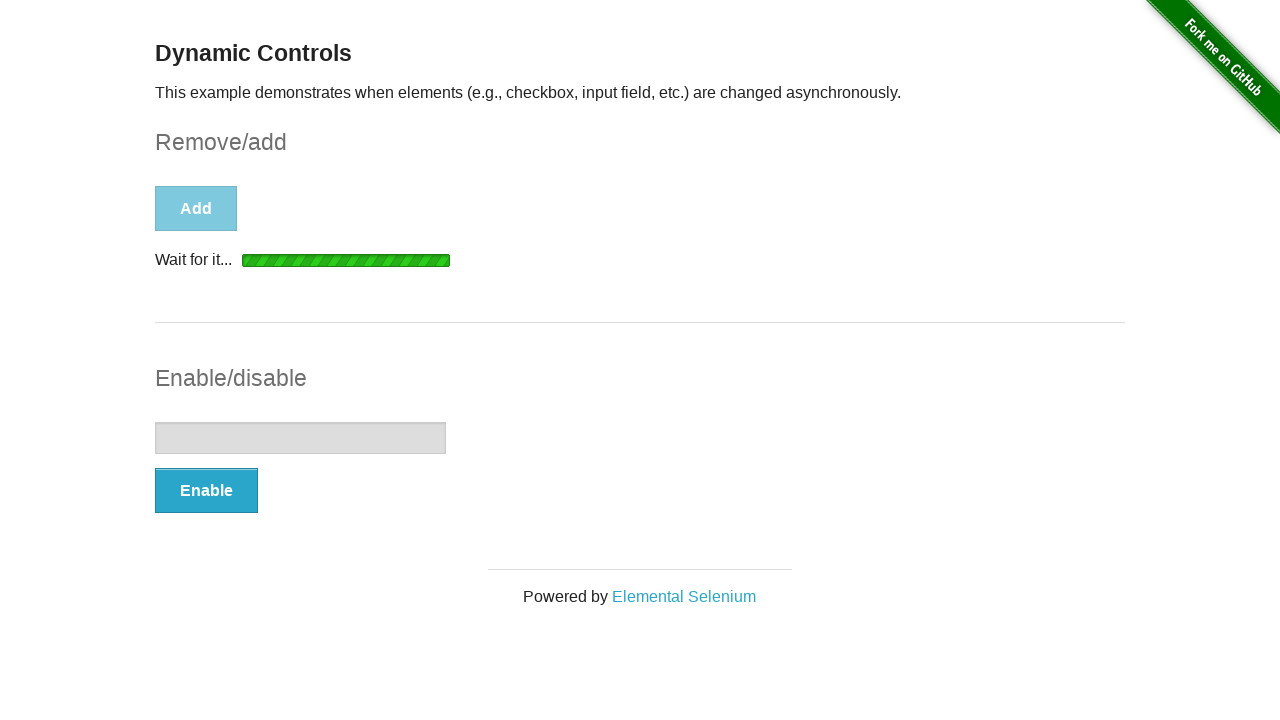

Waited for the message element after adding back the control
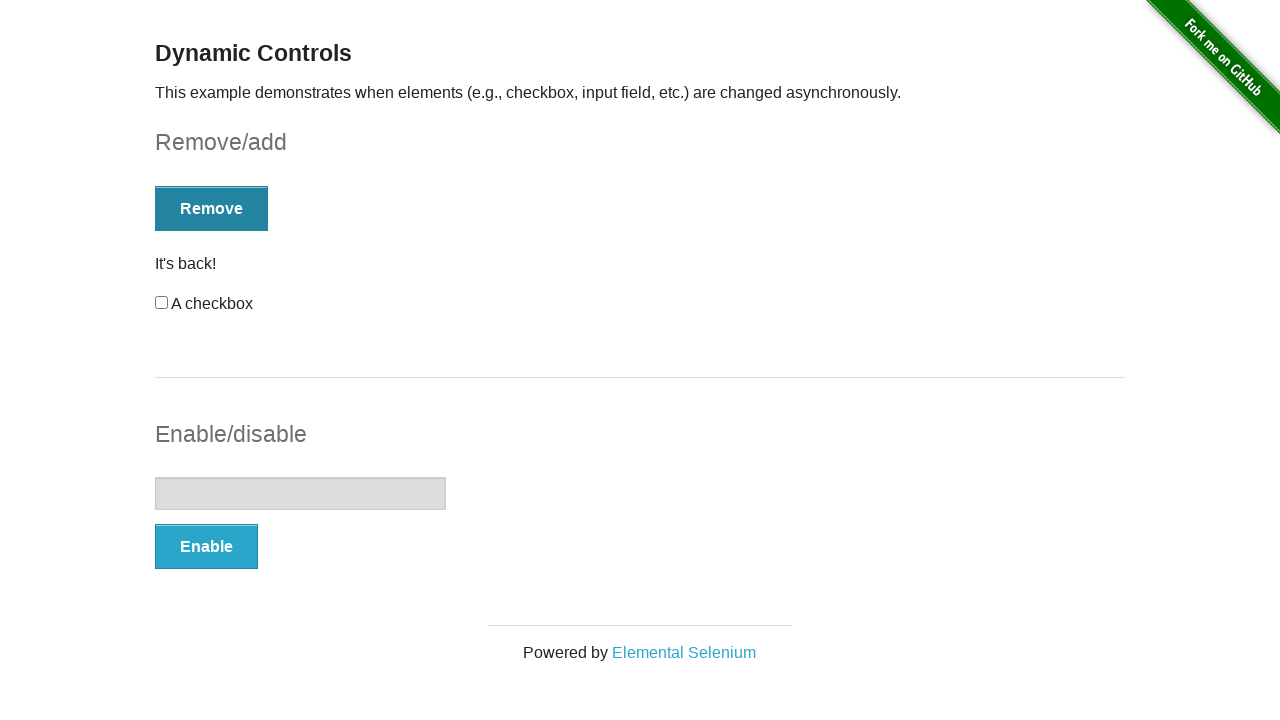

Located the message element
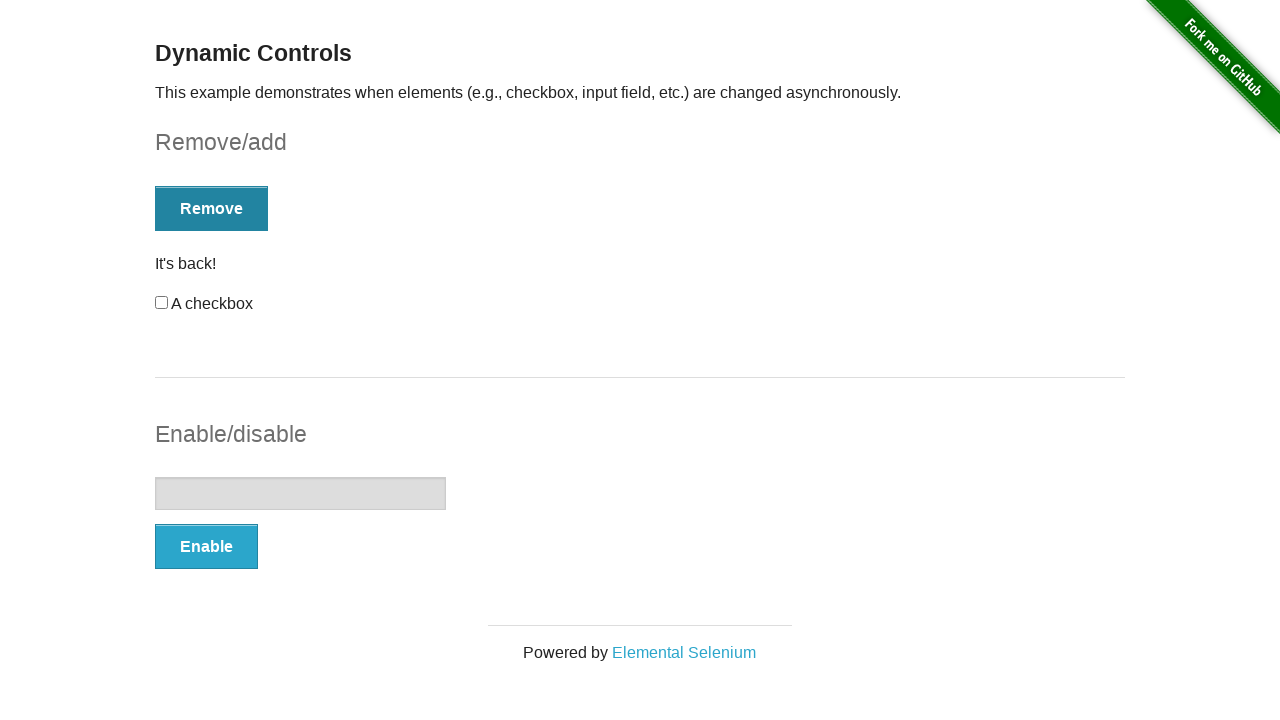

Verified 'It's back!' message appears after adding the control
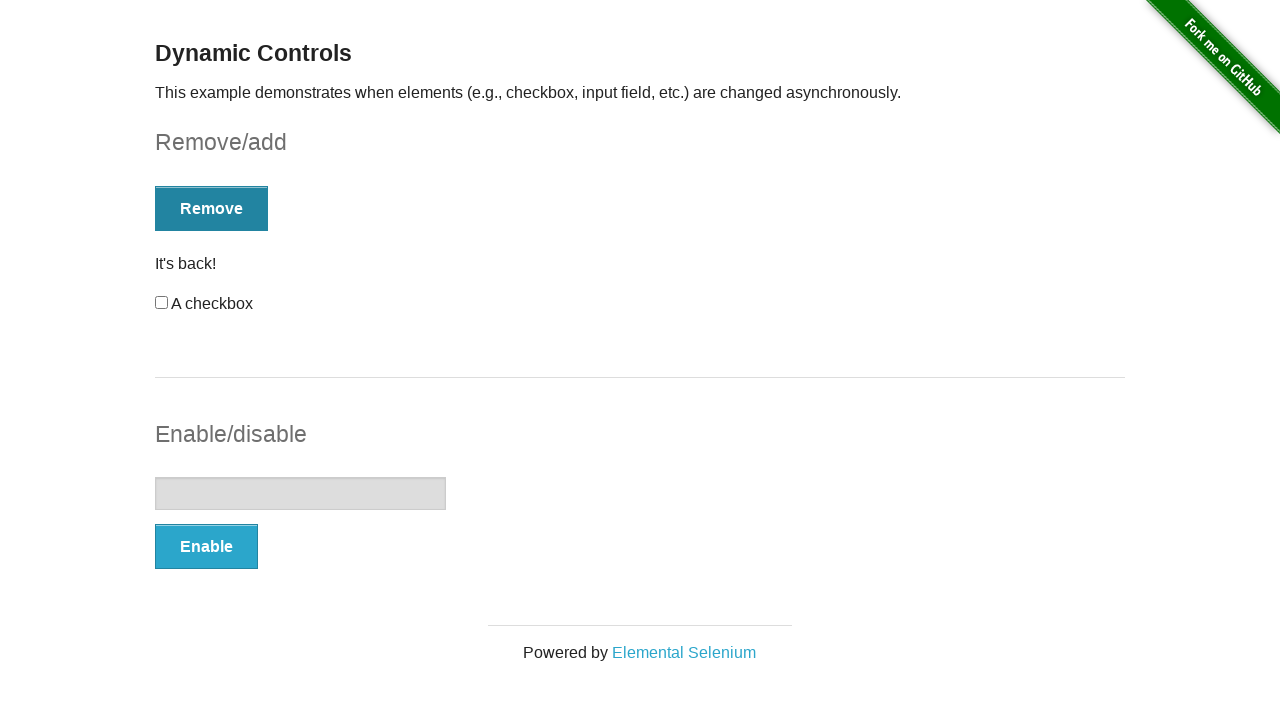

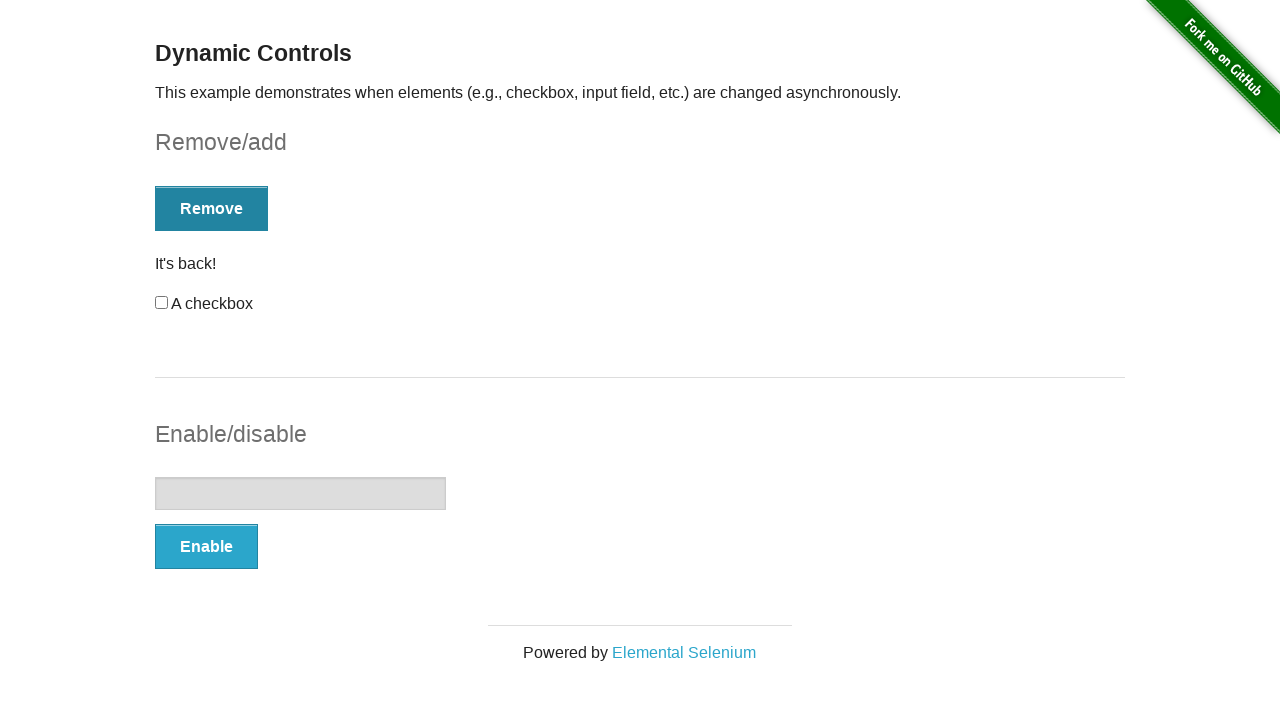